Tests browser window handling by clicking a link that opens a new window, then iterating through open windows and closing the specific child window based on its title.

Starting URL: https://opensource-demo.orangehrmlive.com/web/index.php/auth/login

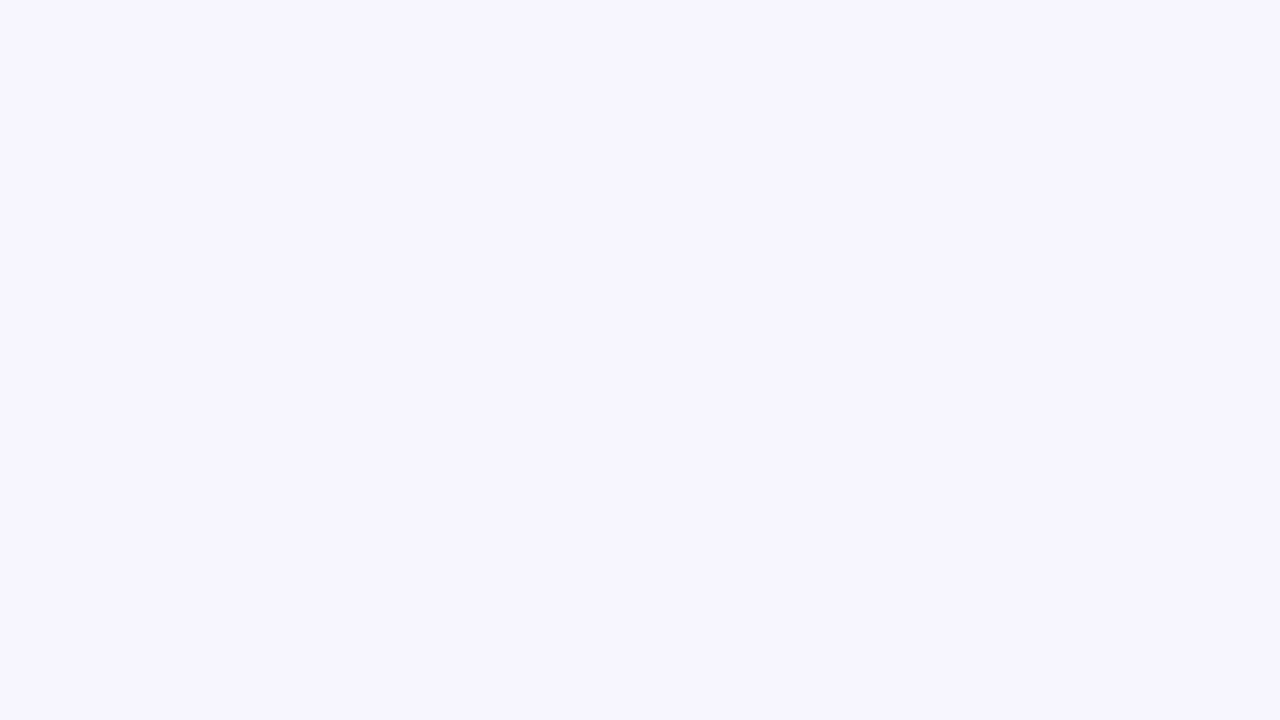

Clicked OrangeHRM, Inc link to open new window at (497, 624) on xpath=//a[normalize-space()='OrangeHRM, Inc']
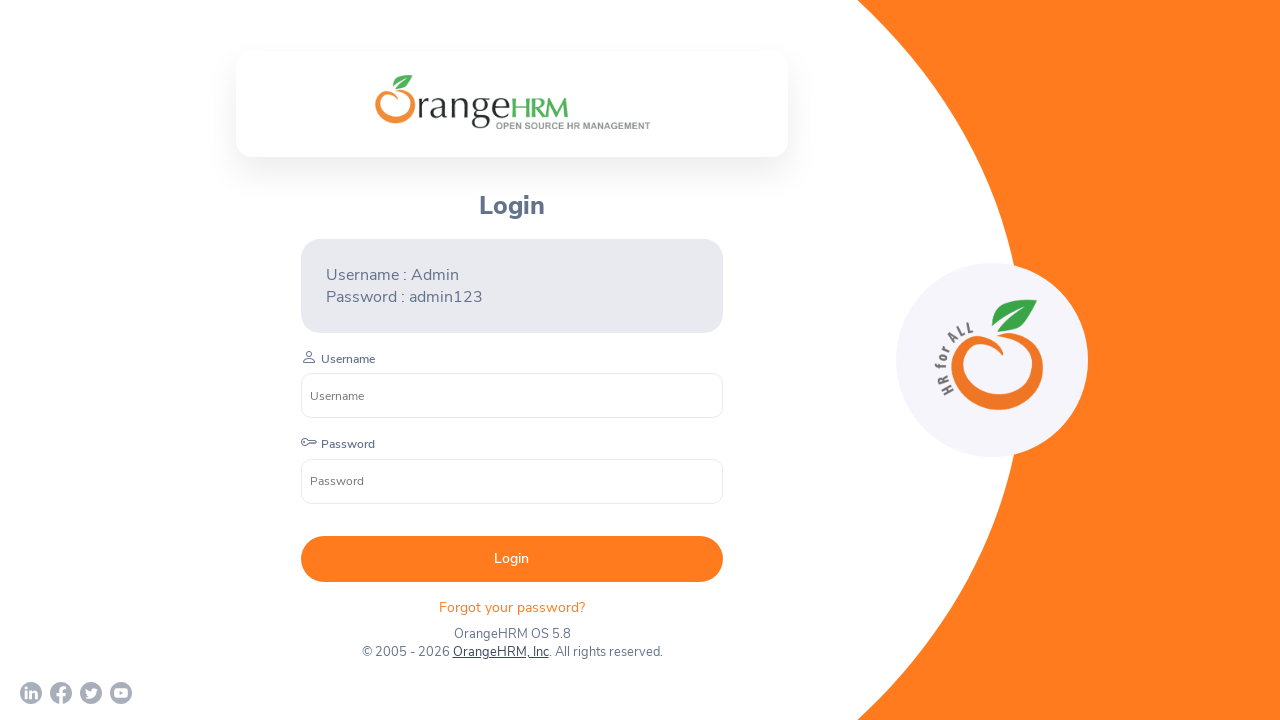

New page window opened and retrieved
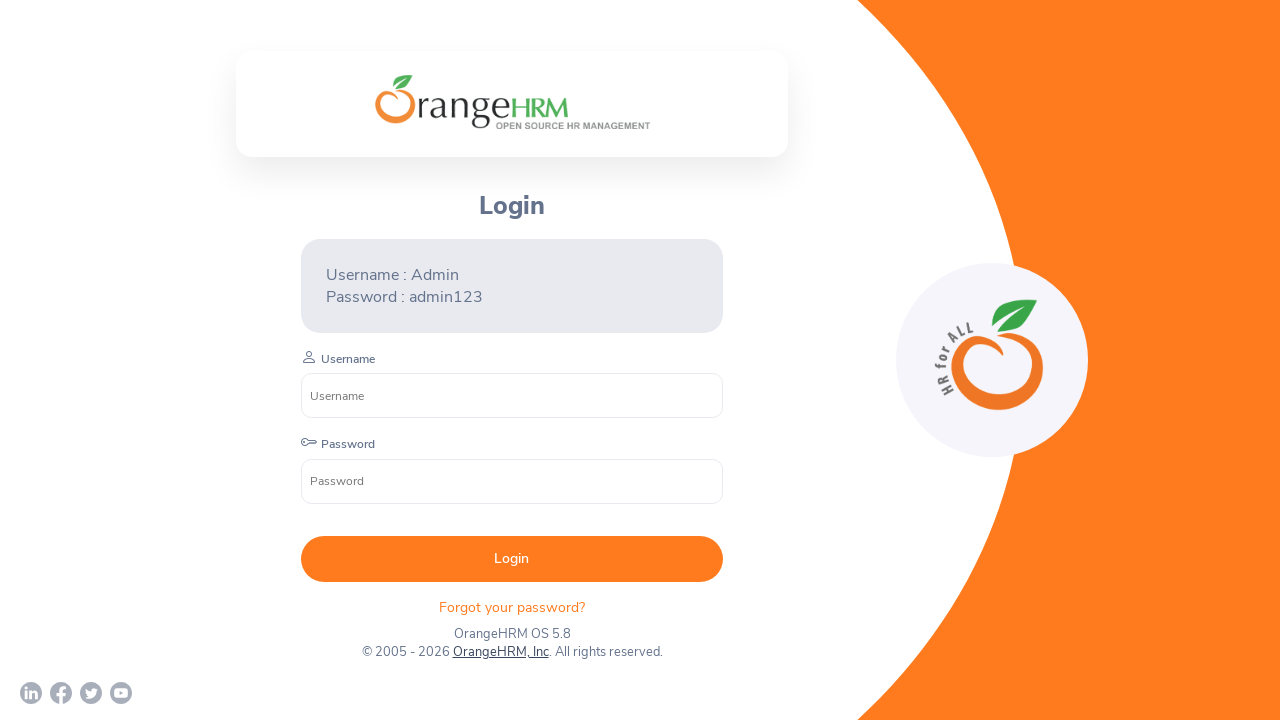

New page loaded successfully
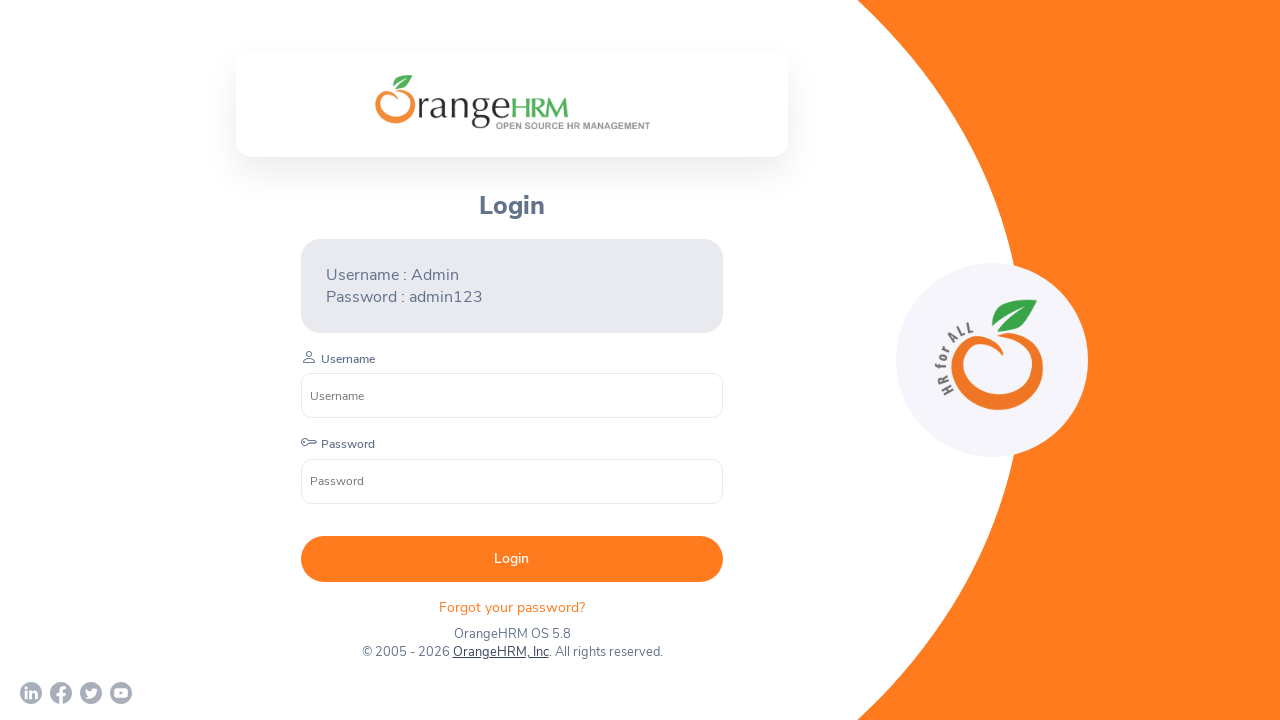

Retrieved all open pages from browser context
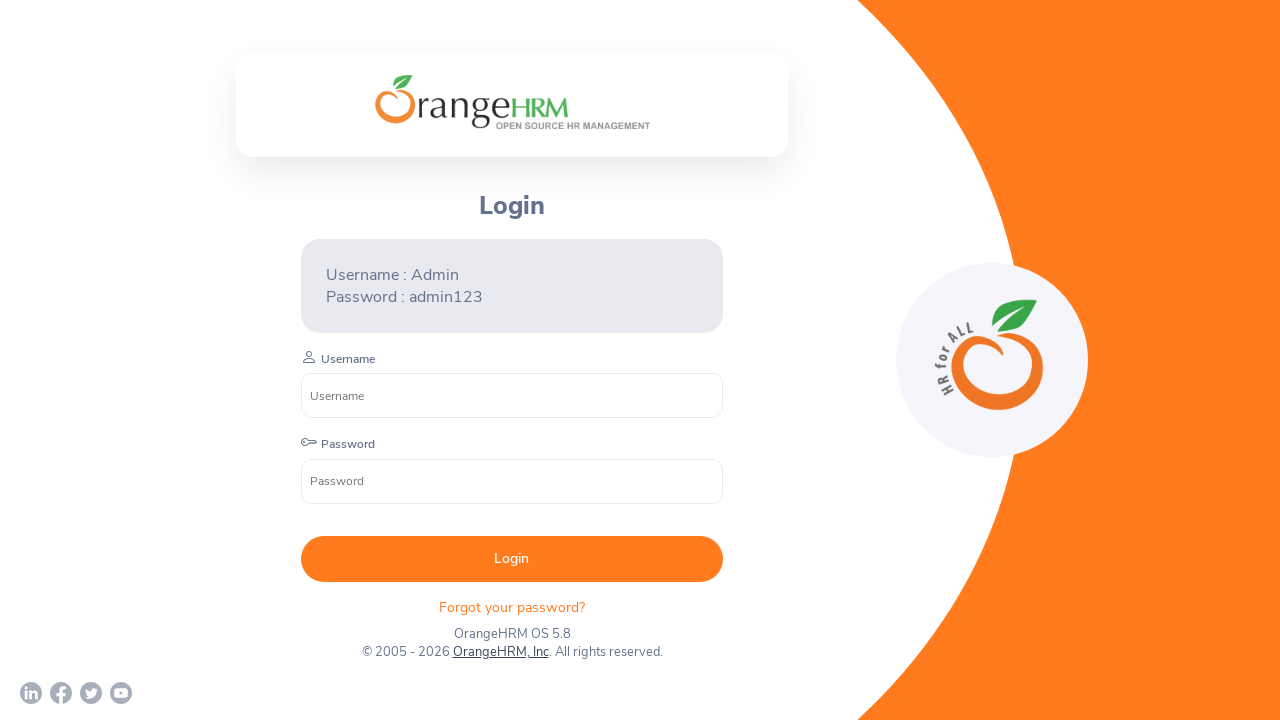

Retrieved page title: OrangeHRM
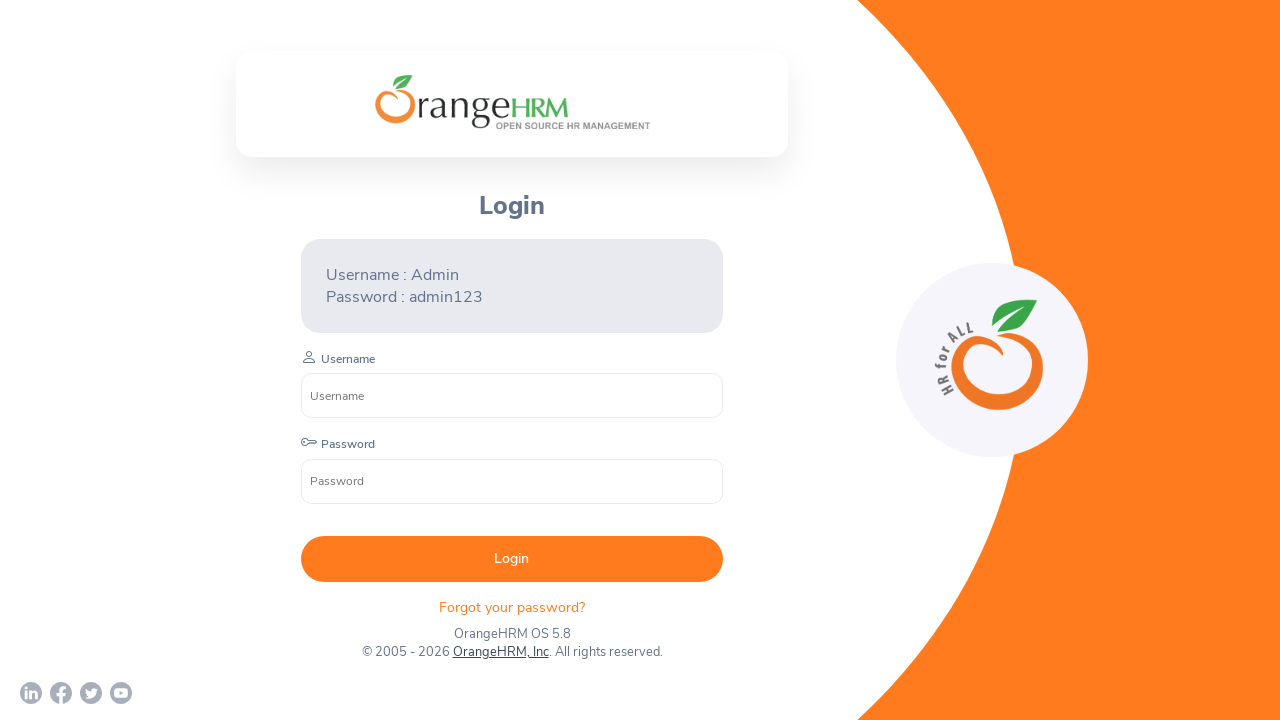

Retrieved page title: Human Resources Management Software | HRMS | OrangeHRM
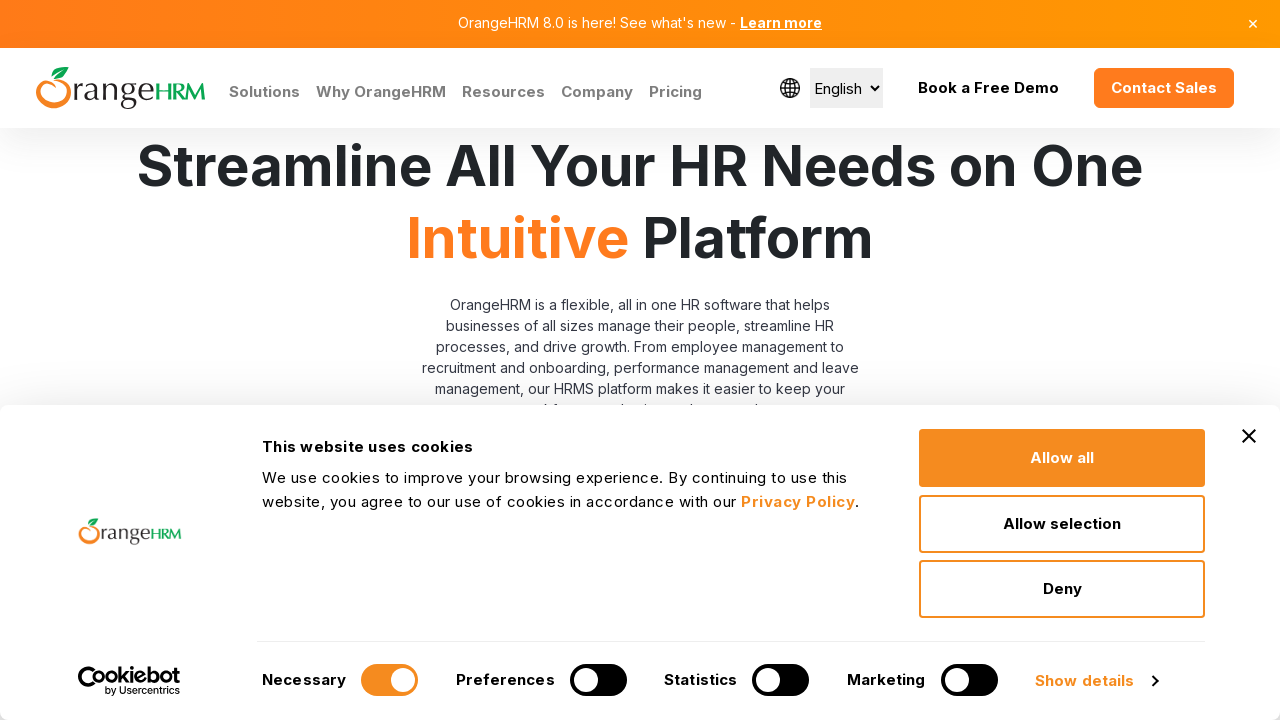

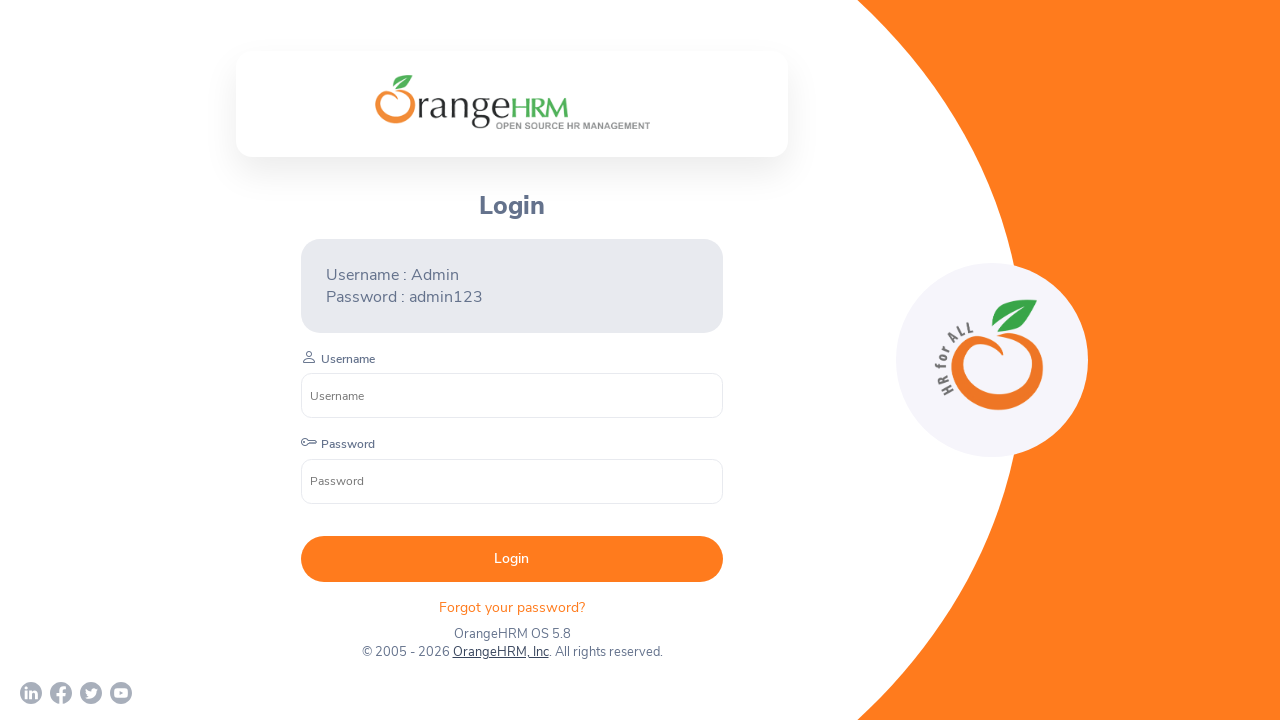